Navigates to OrangeHRM demo page and verifies the page title is retrieved and does not match an expected incorrect value

Starting URL: https://opensource-demo.orangehrmlive.com/

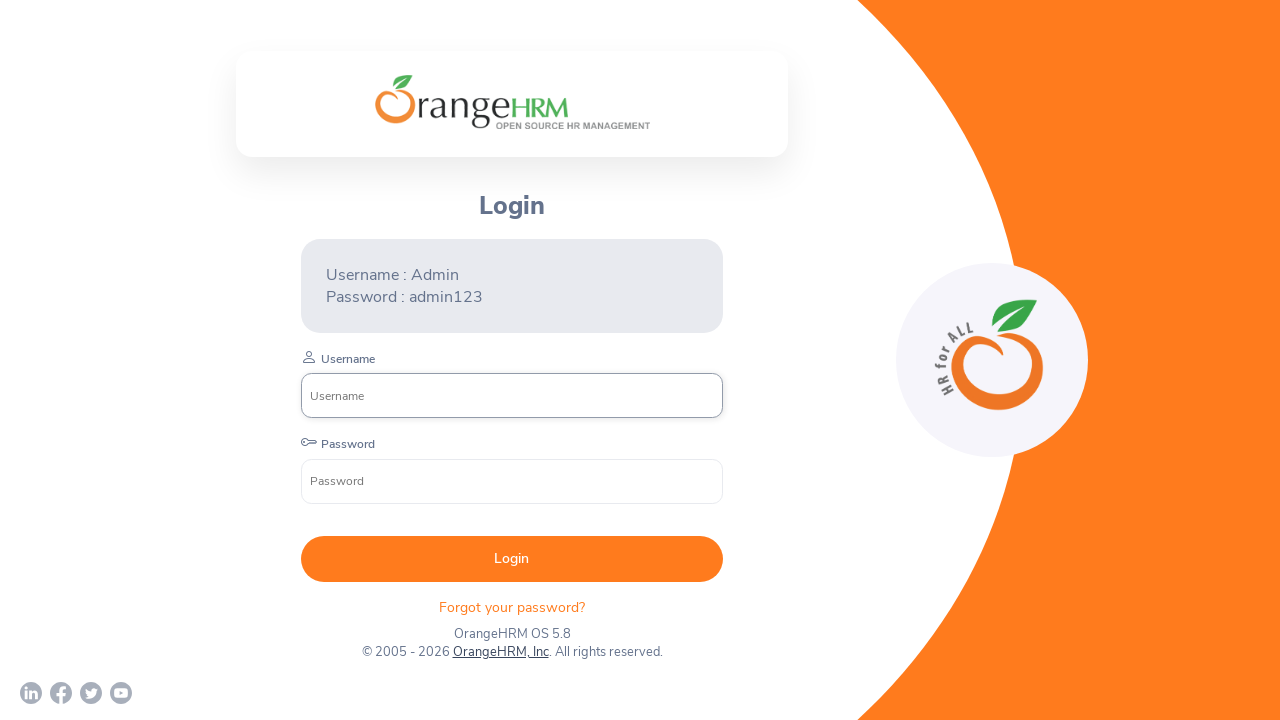

Waited for page to load (domcontentloaded state)
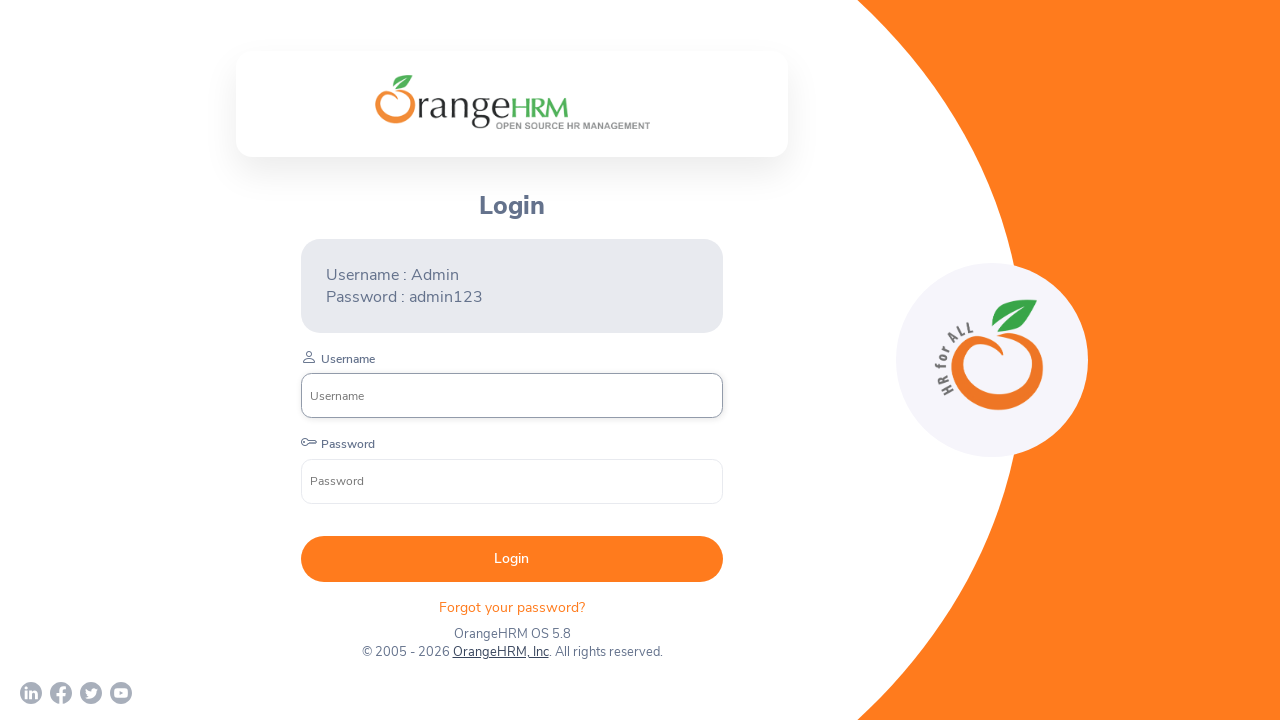

Retrieved page title: 'OrangeHRM'
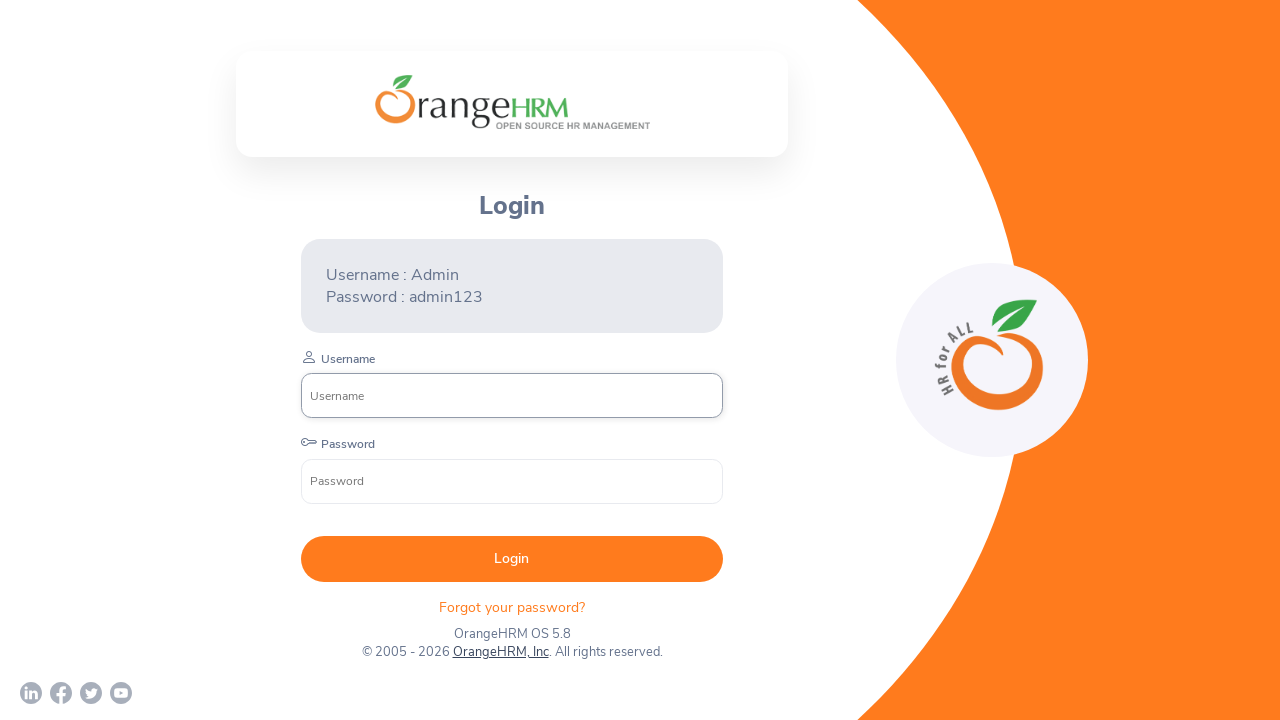

Set incorrect expected title for comparison
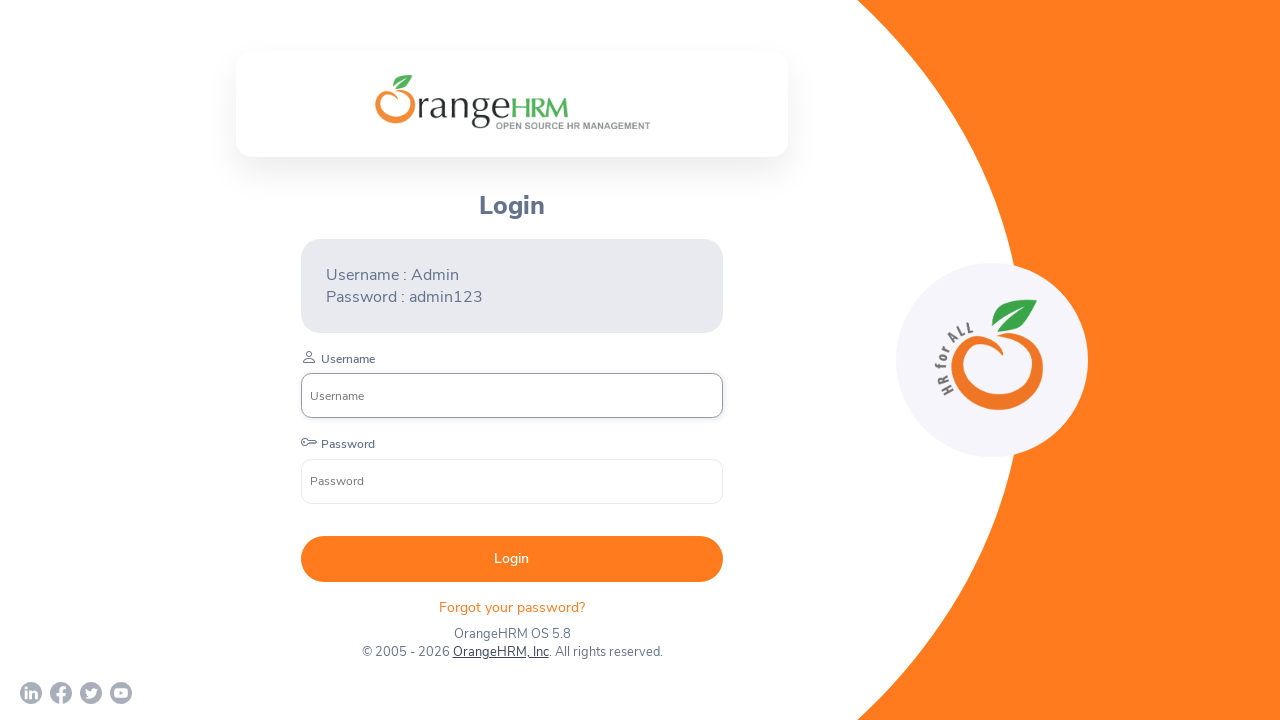

Verified that page title 'OrangeHRM' does not match incorrect expected title 'OrangeyjgM'
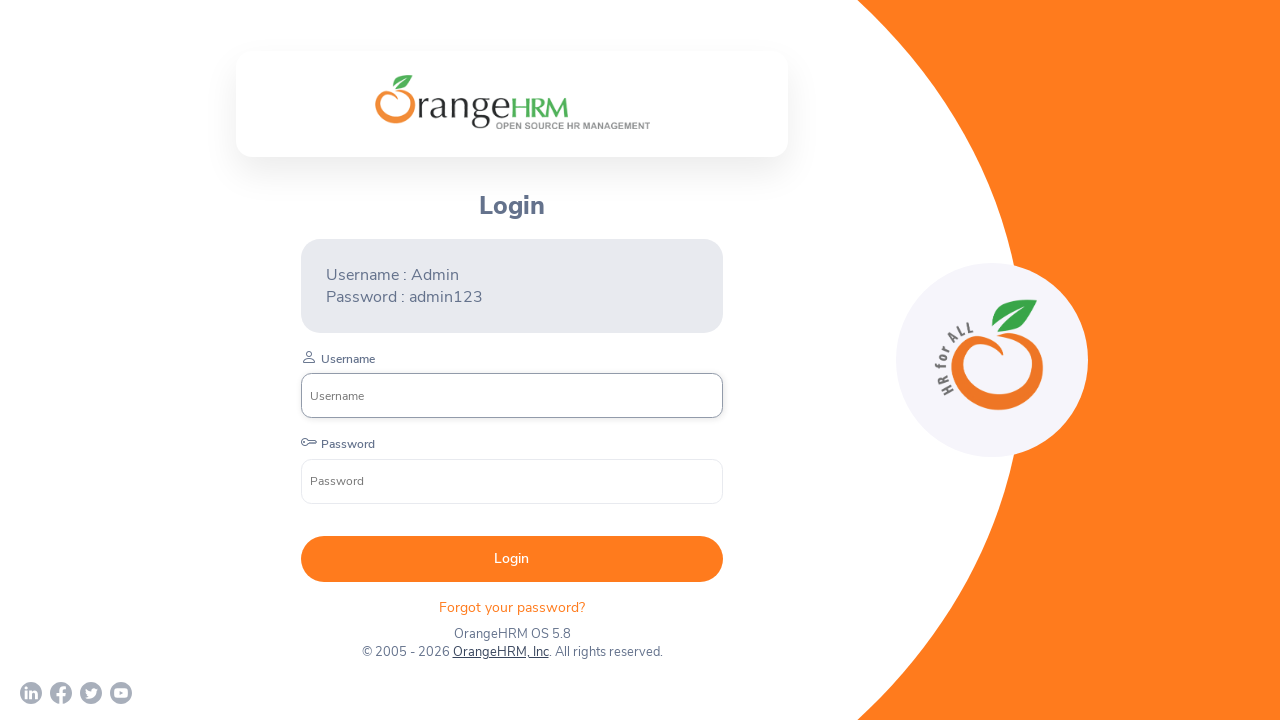

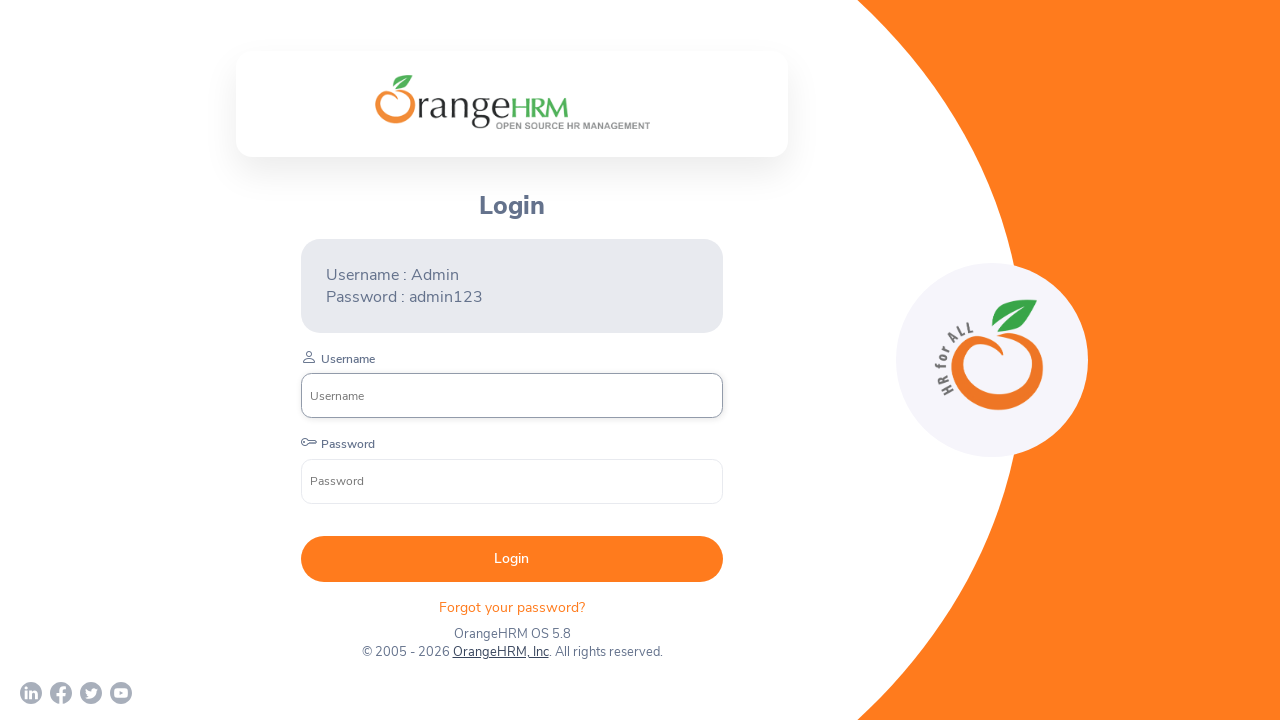